Tests radio button selection on an automation practice page by selecting different radio button options and verifying they are selected

Starting URL: https://rahulshettyacademy.com/AutomationPractice/

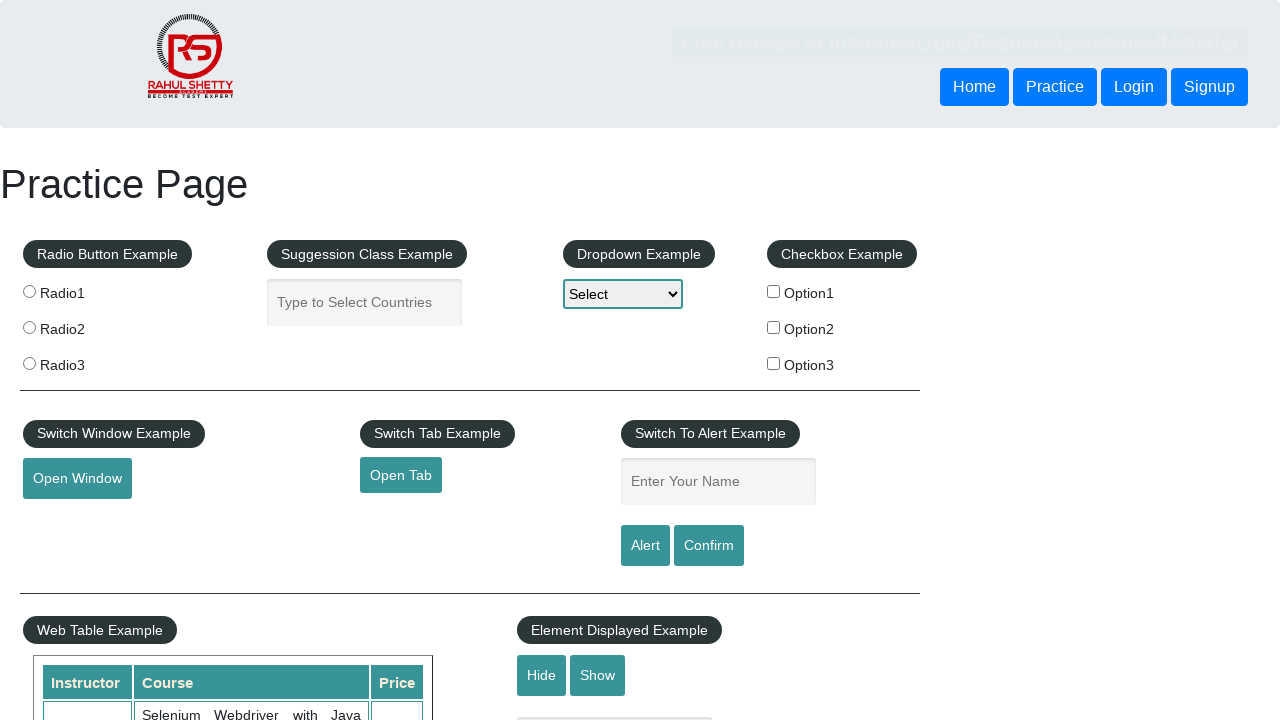

Navigated to automation practice page
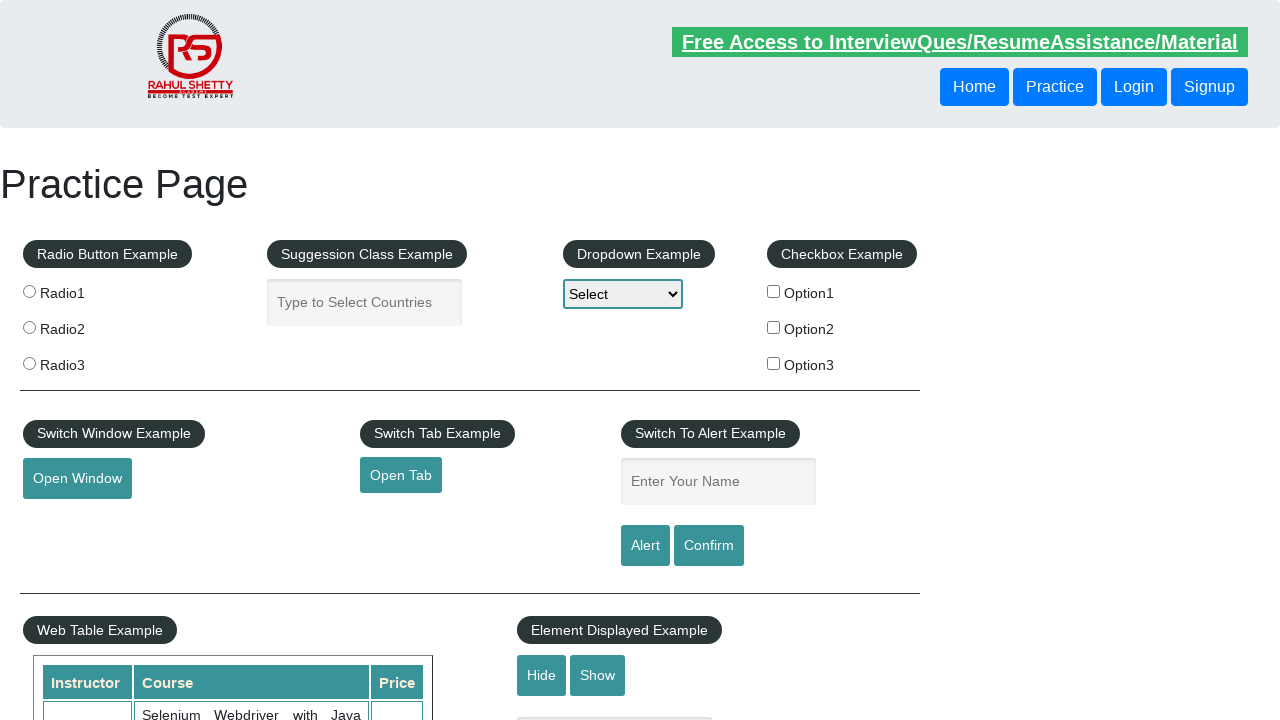

Retrieved all radio button elements
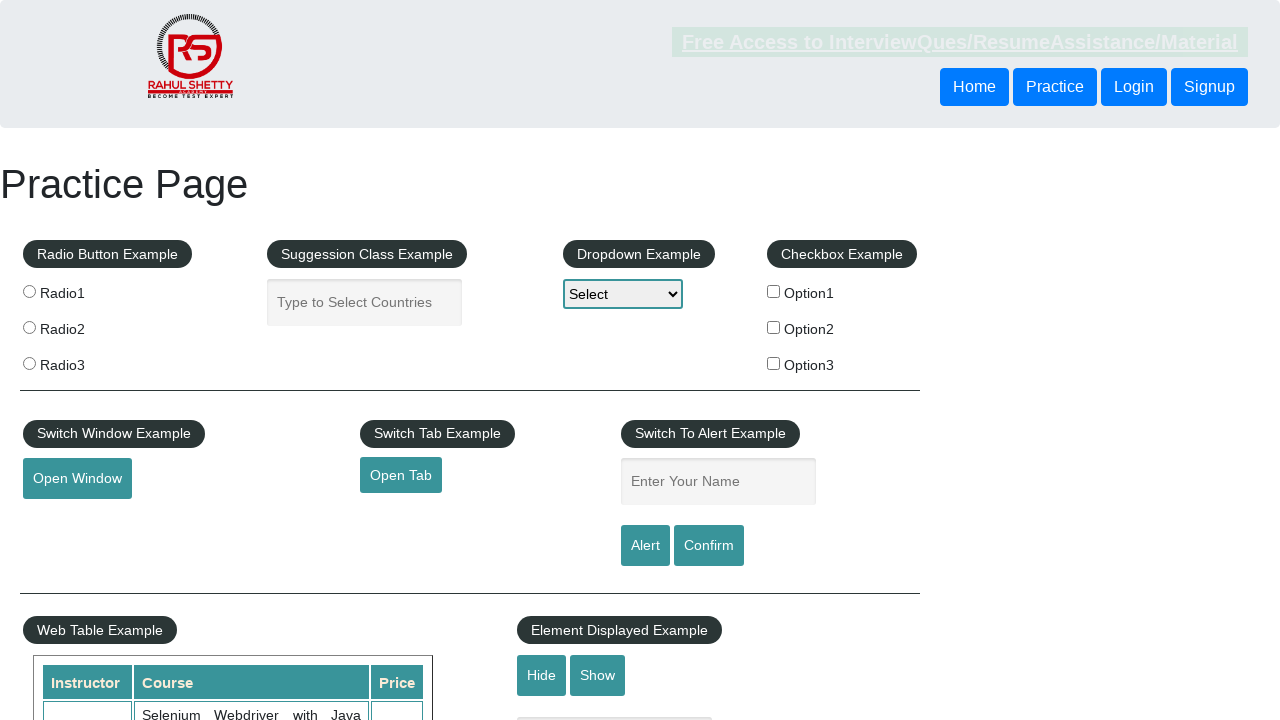

Selected radio button with value='radio3' at (29, 363) on input[type='radio'] >> nth=2
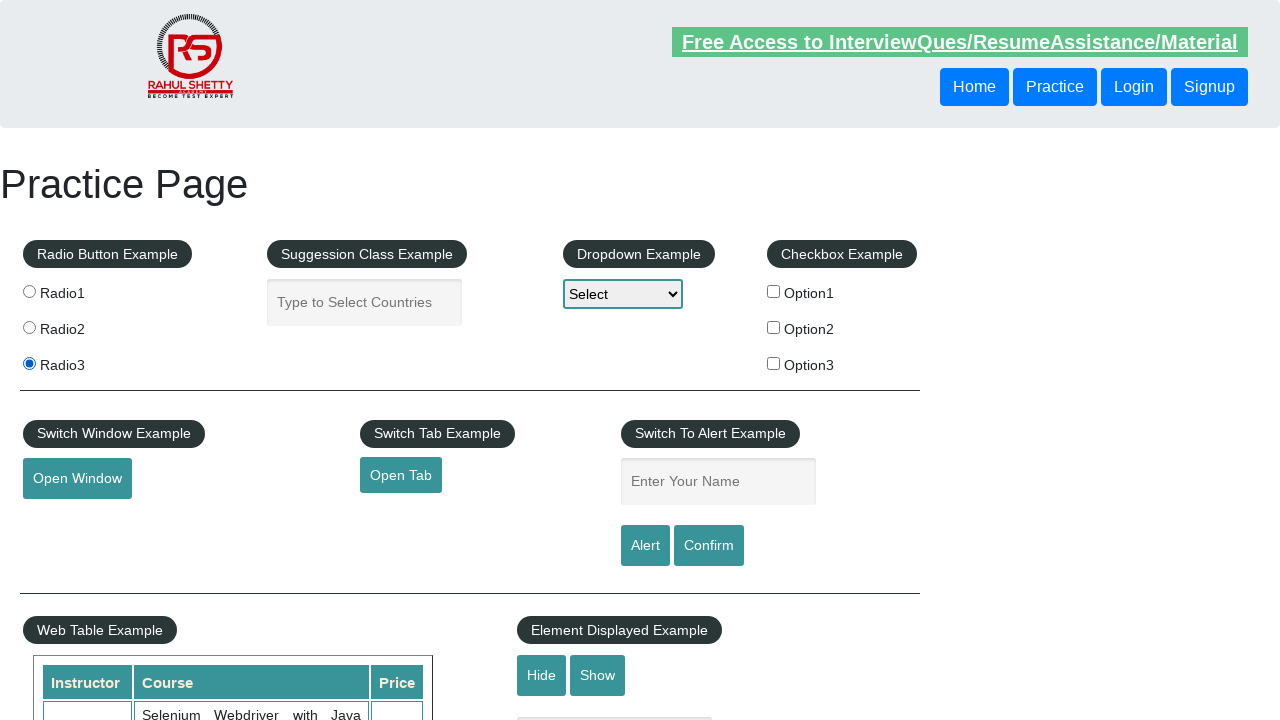

Selected second radio button by index at (29, 327) on input[type='radio'] >> nth=1
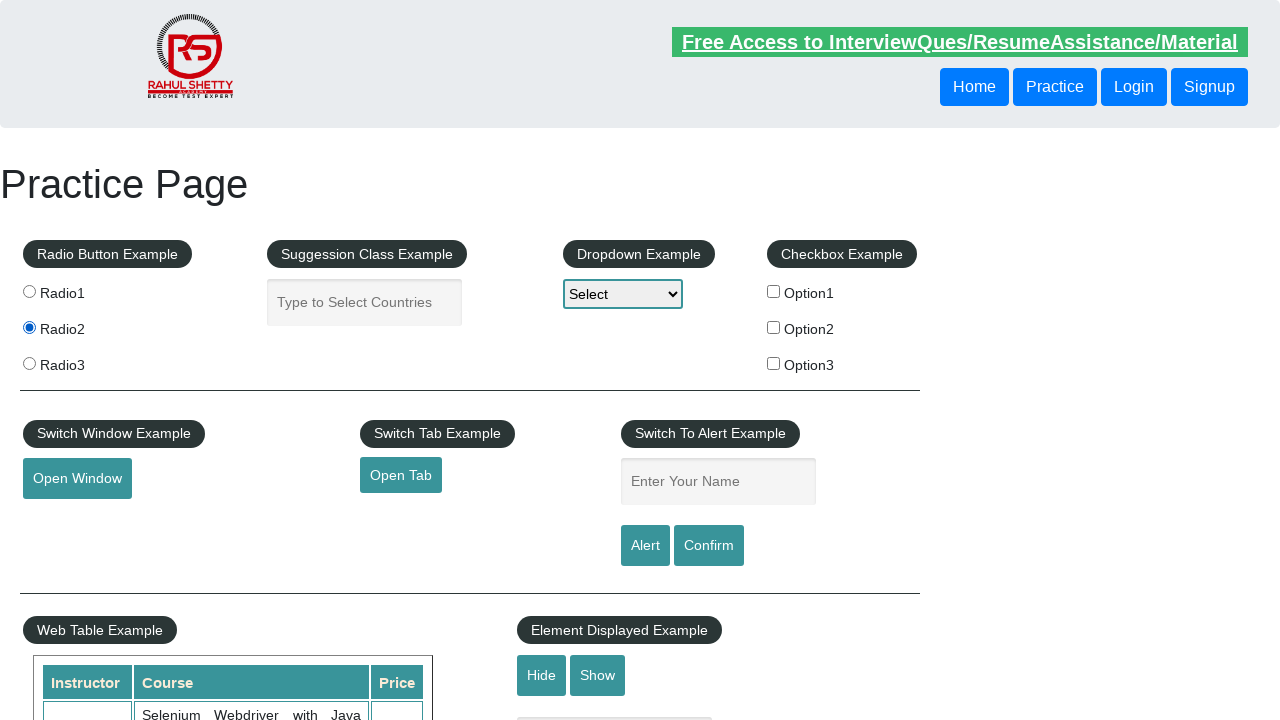

Verified that second radio button is selected
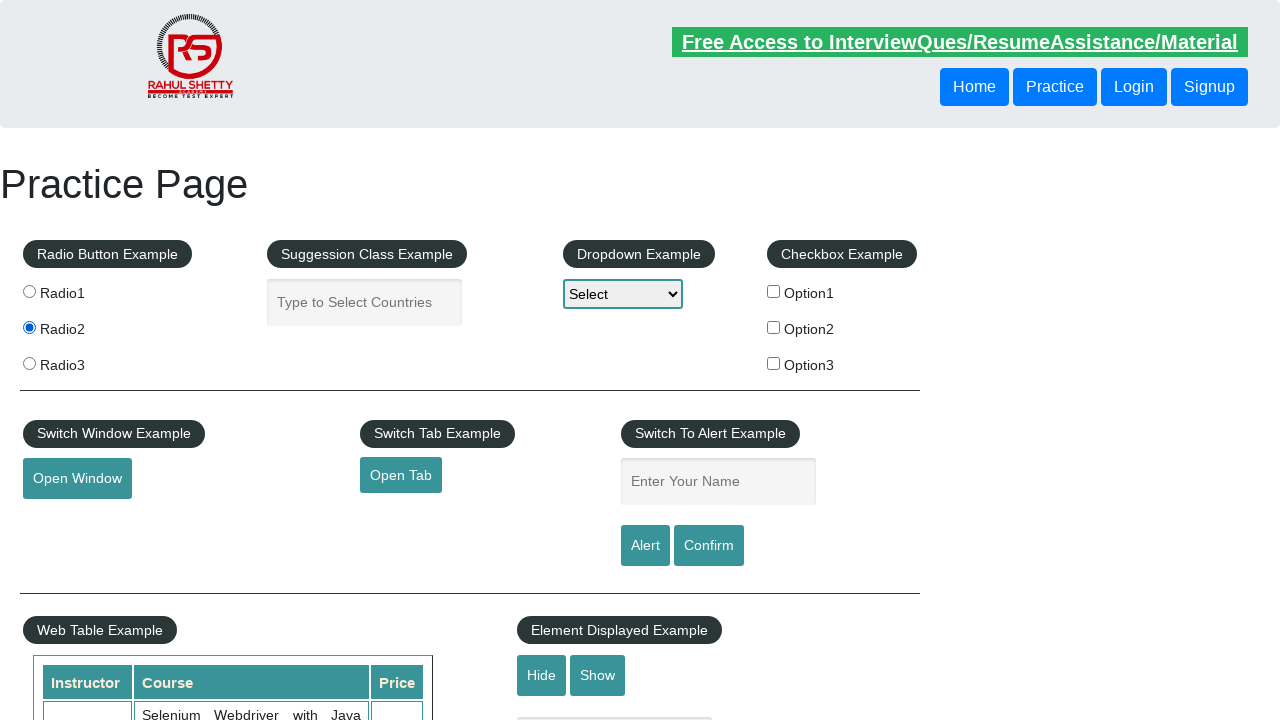

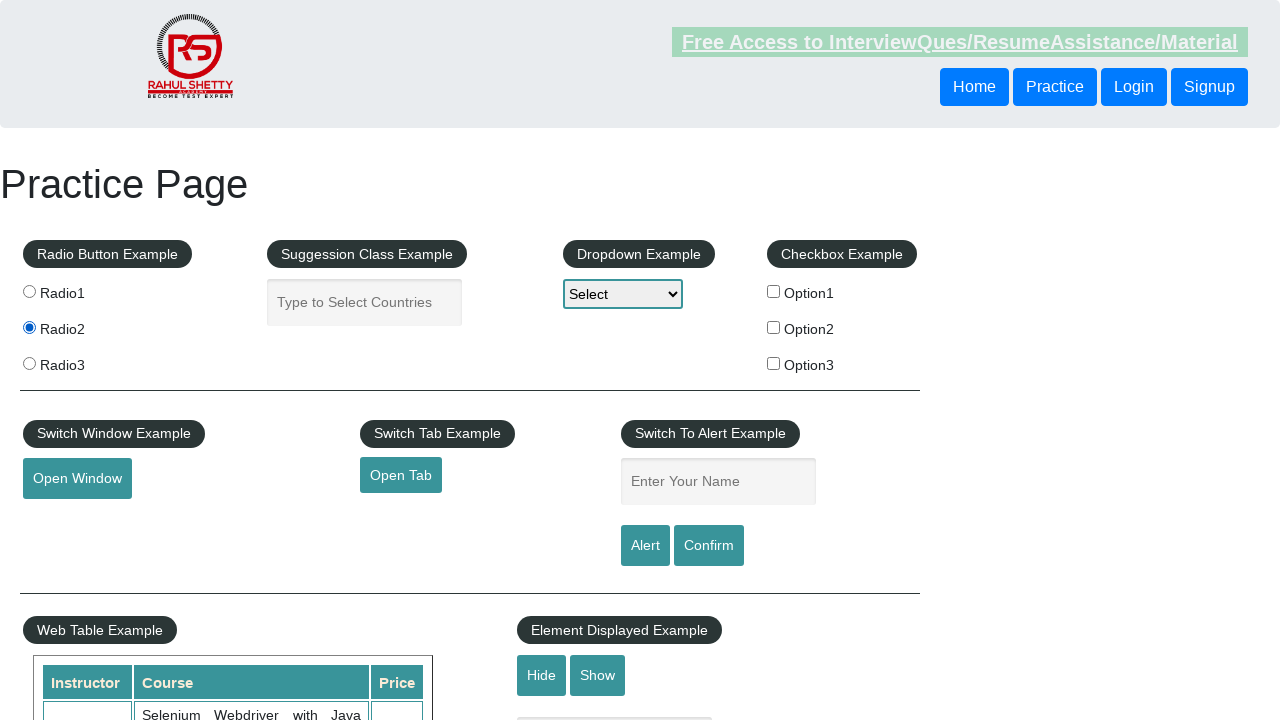